Tests dynamic properties by waiting for a button to change color (class attribute change)

Starting URL: https://demoqa.com/dynamic-properties

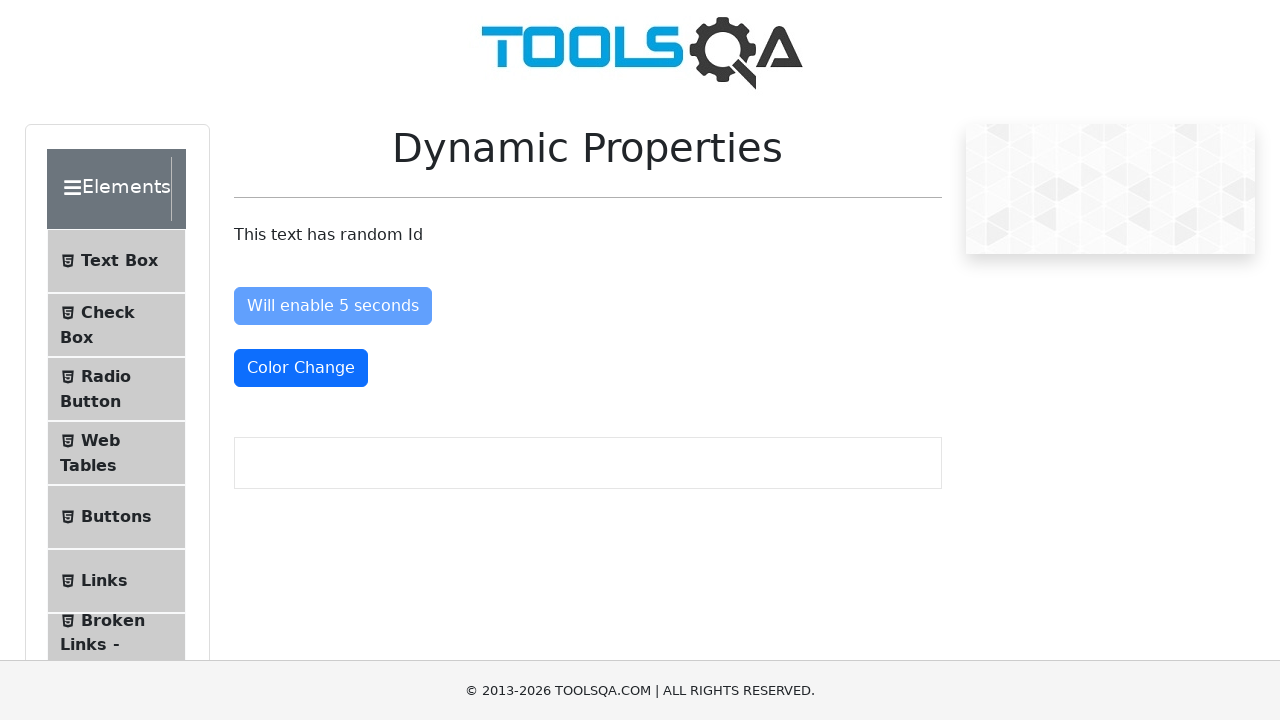

Waited for color change button to have text-danger class applied
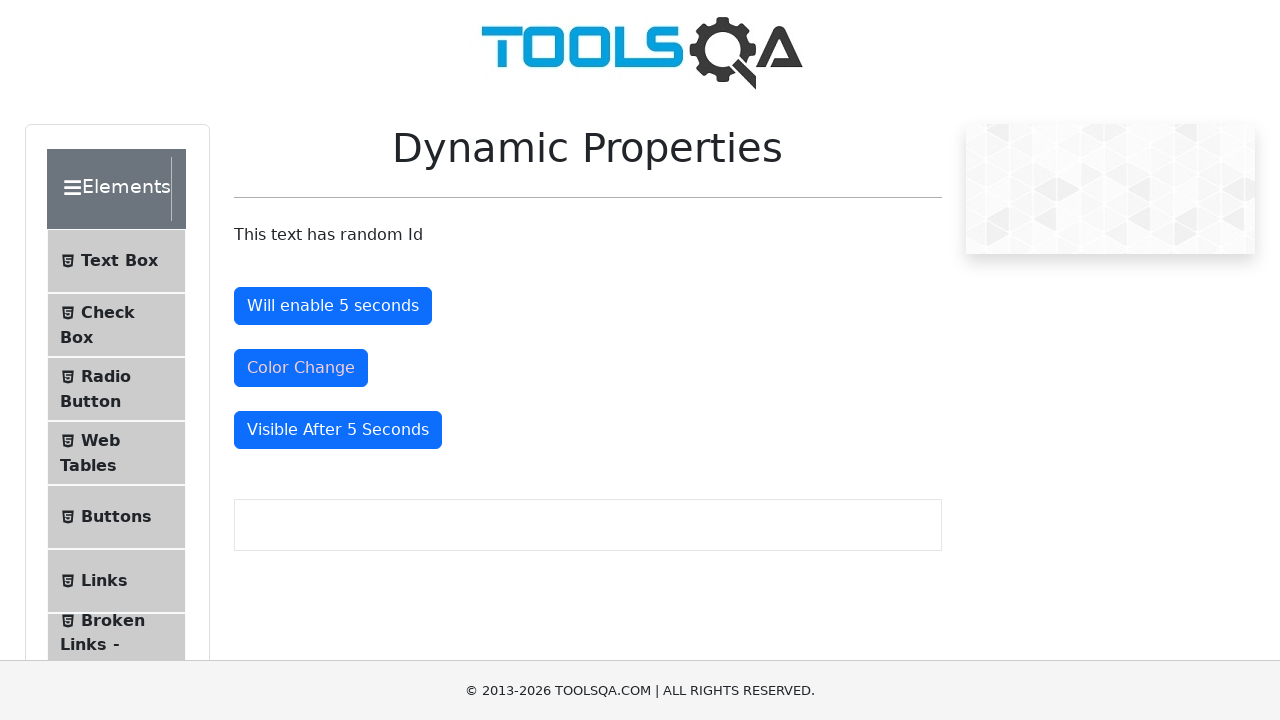

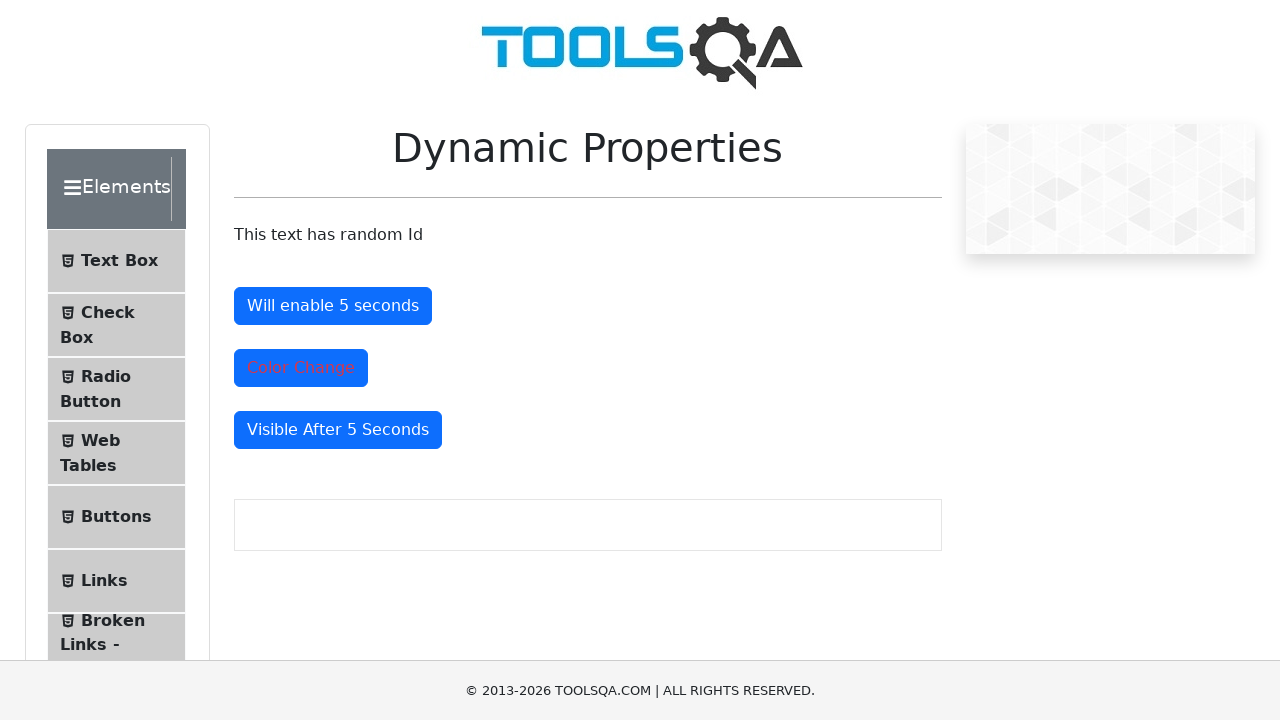